Tests the multiplication operation of a calculator by entering two numbers, selecting multiply operation, and verifying the result

Starting URL: https://testsheepnz.github.io/BasicCalculator.html

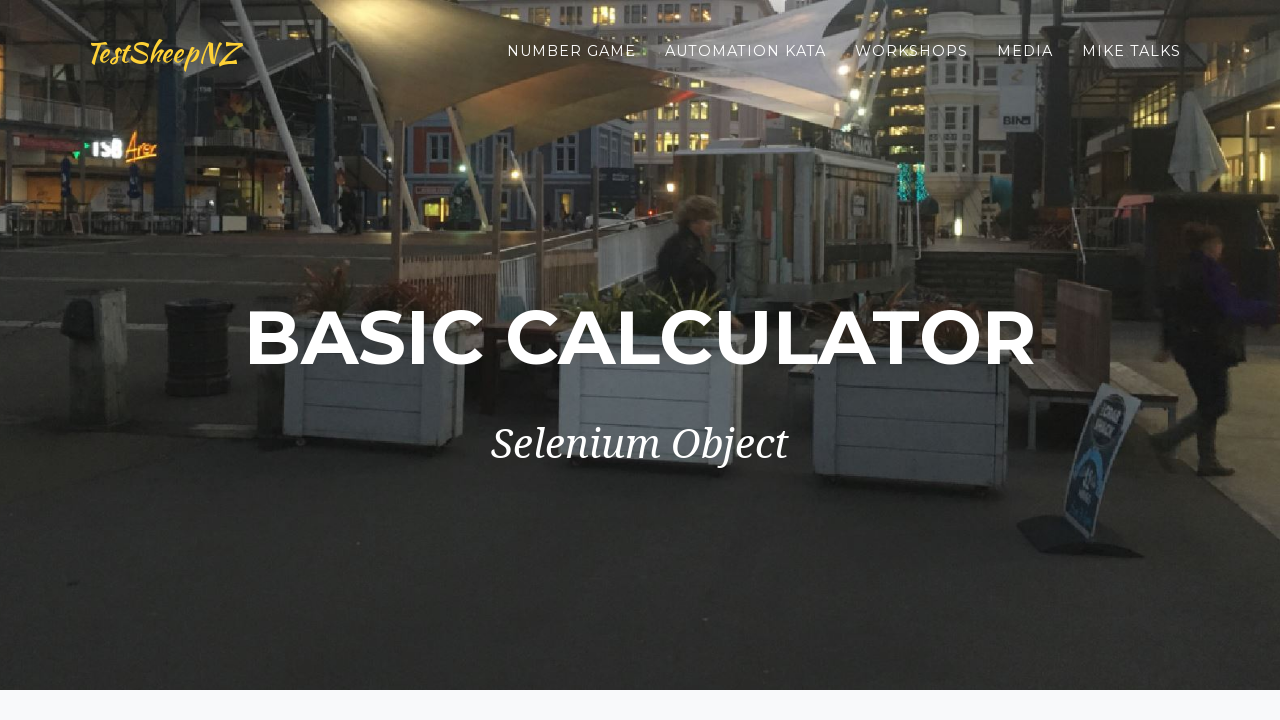

Filled first number field with -3 on #number1Field
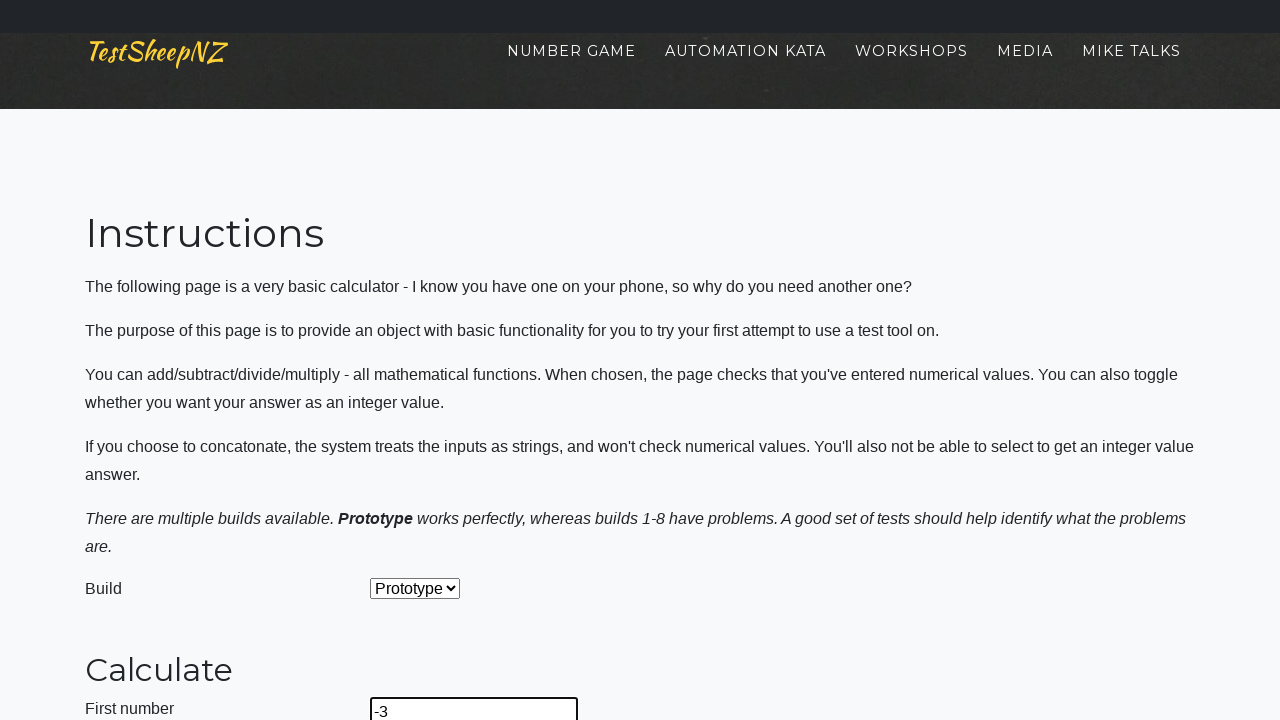

Filled second number field with 4 on #number2Field
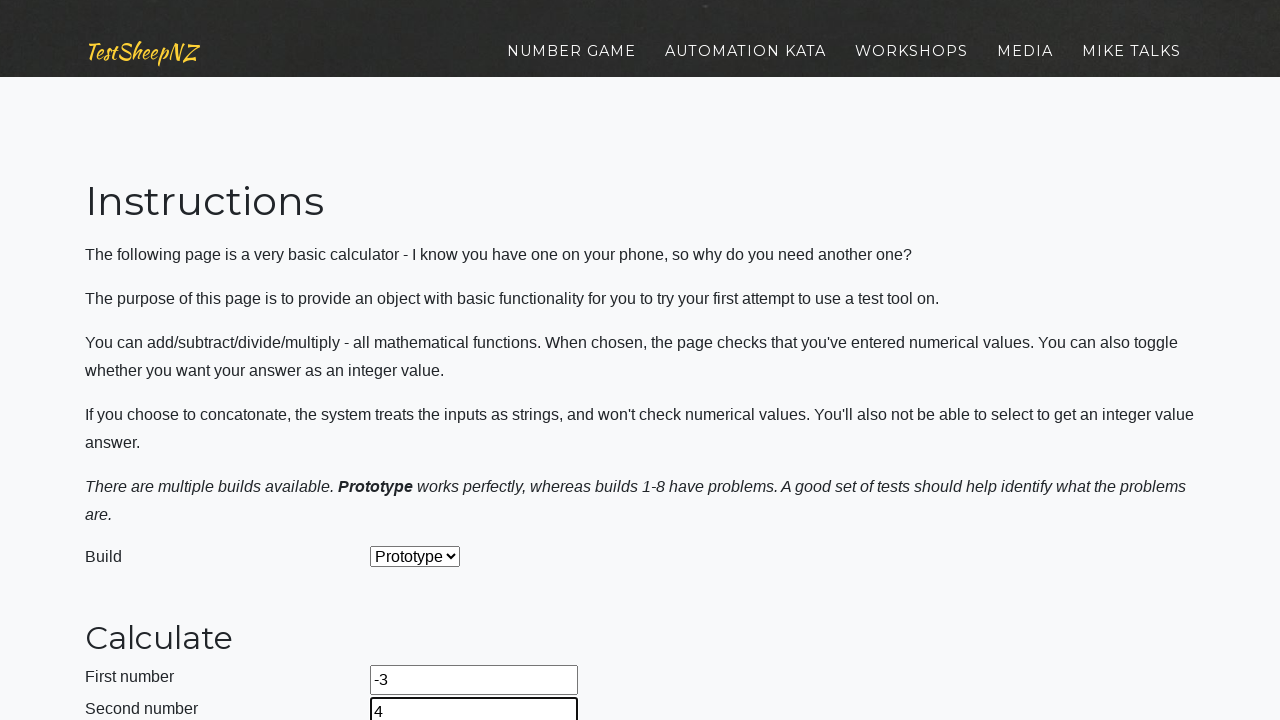

Selected multiplication operation from dropdown on #selectOperationDropdown
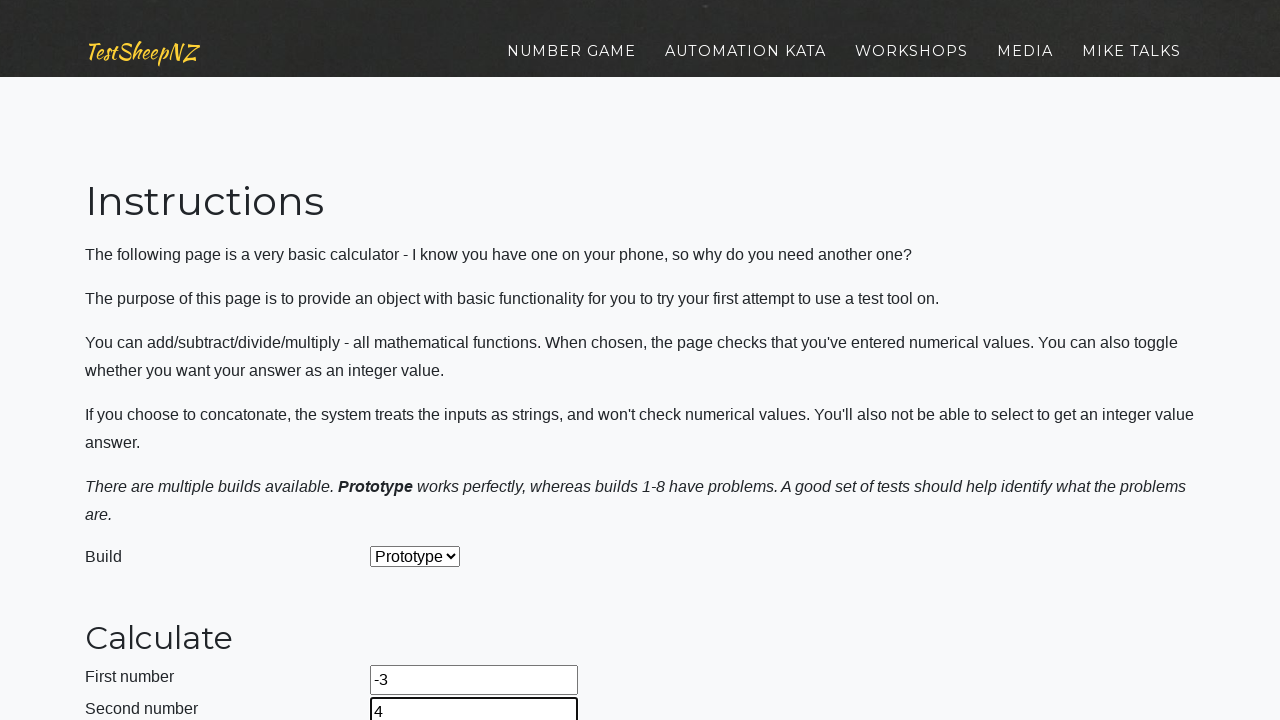

Clicked calculate button to perform multiplication at (422, 361) on #calculateButton
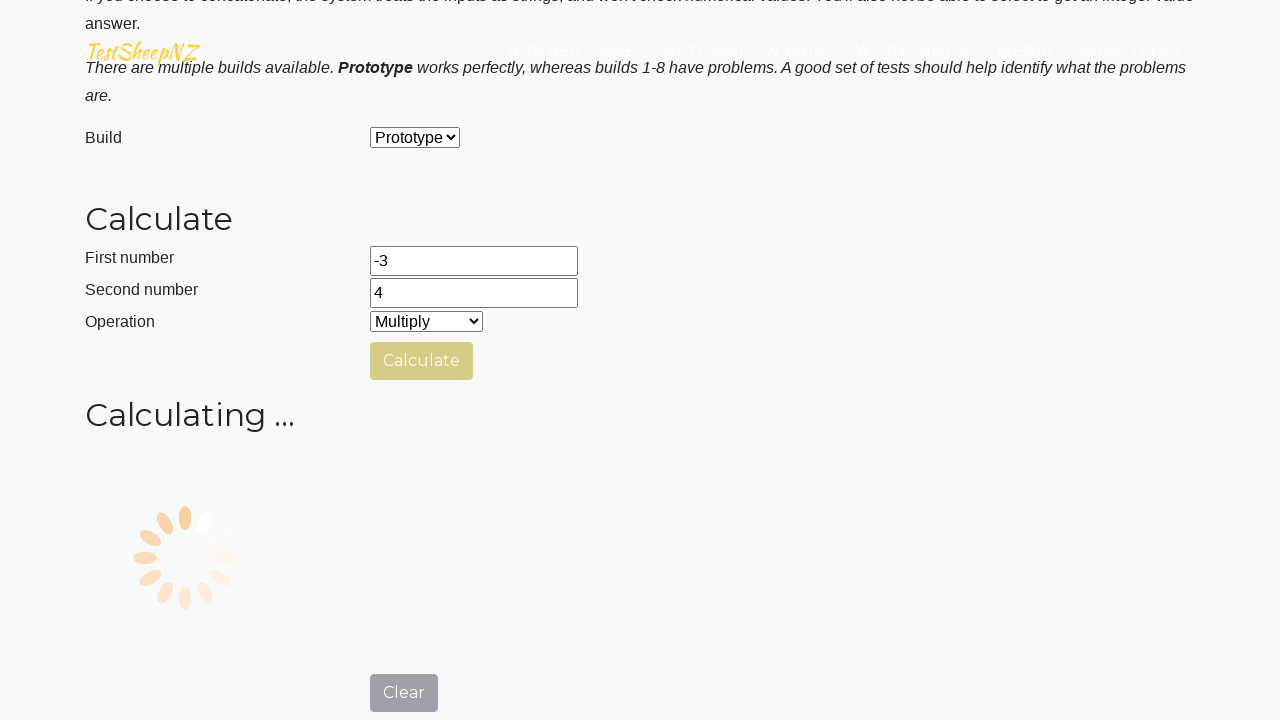

Result field appeared with calculation result
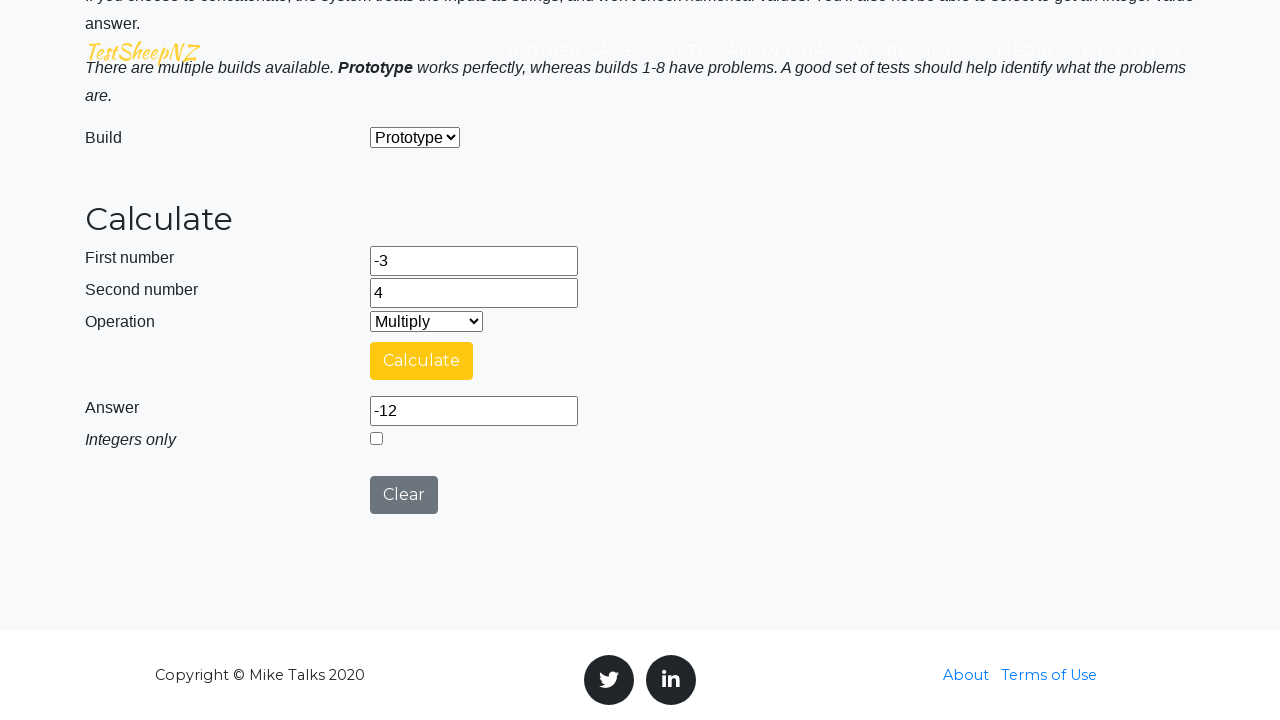

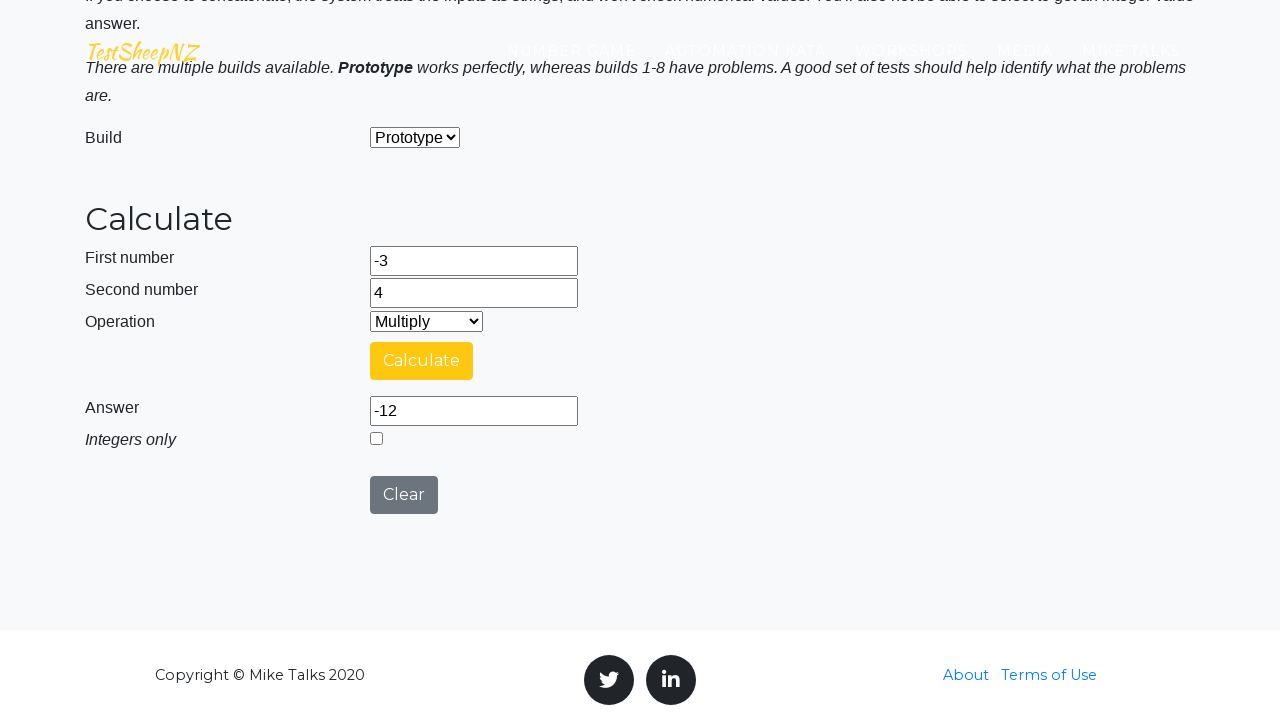